Navigates to Flipkart homepage and maximizes the browser window. The original script also takes a screenshot, but the core automation is simply loading the page.

Starting URL: https://www.flipkart.com/

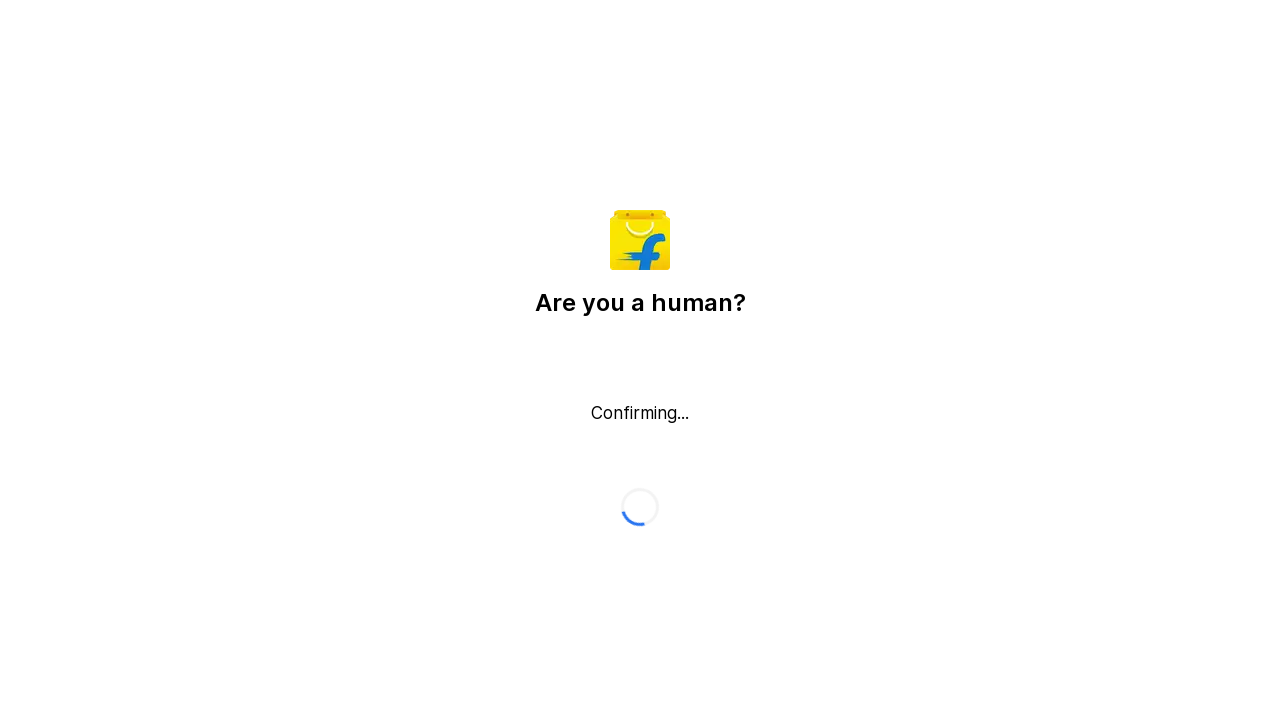

Page DOM content loaded
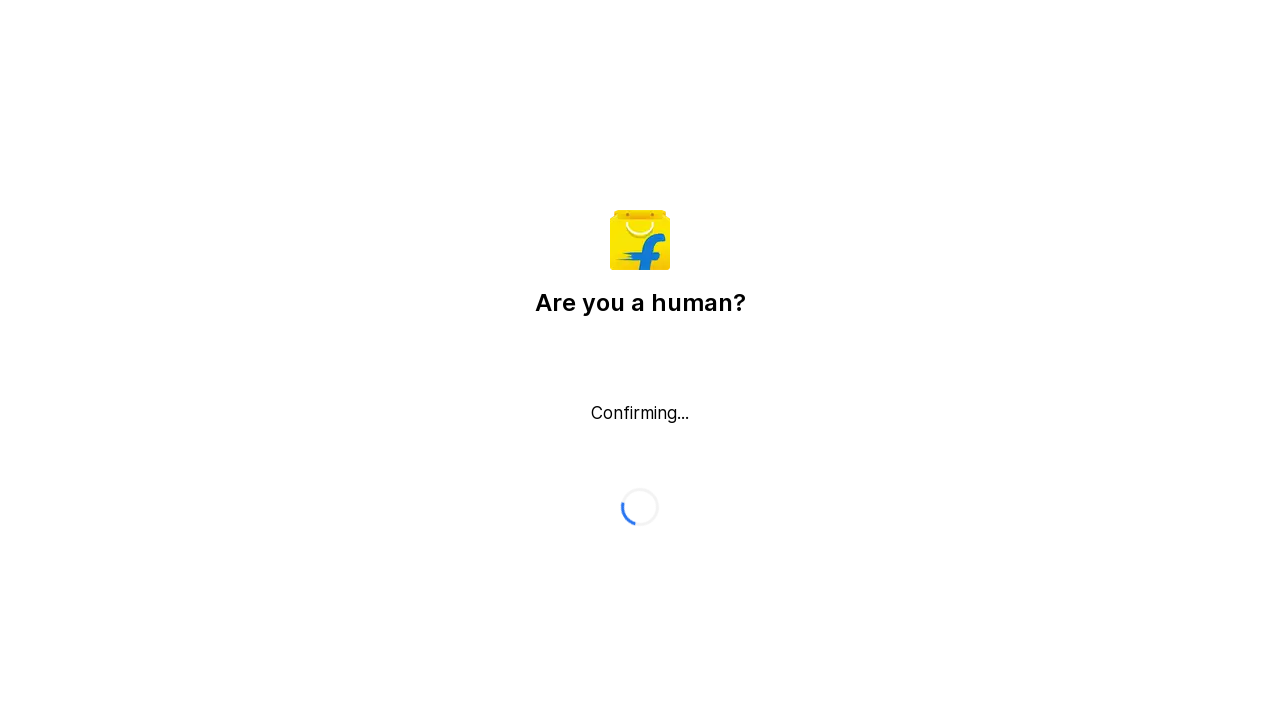

Body element is present on Flipkart homepage
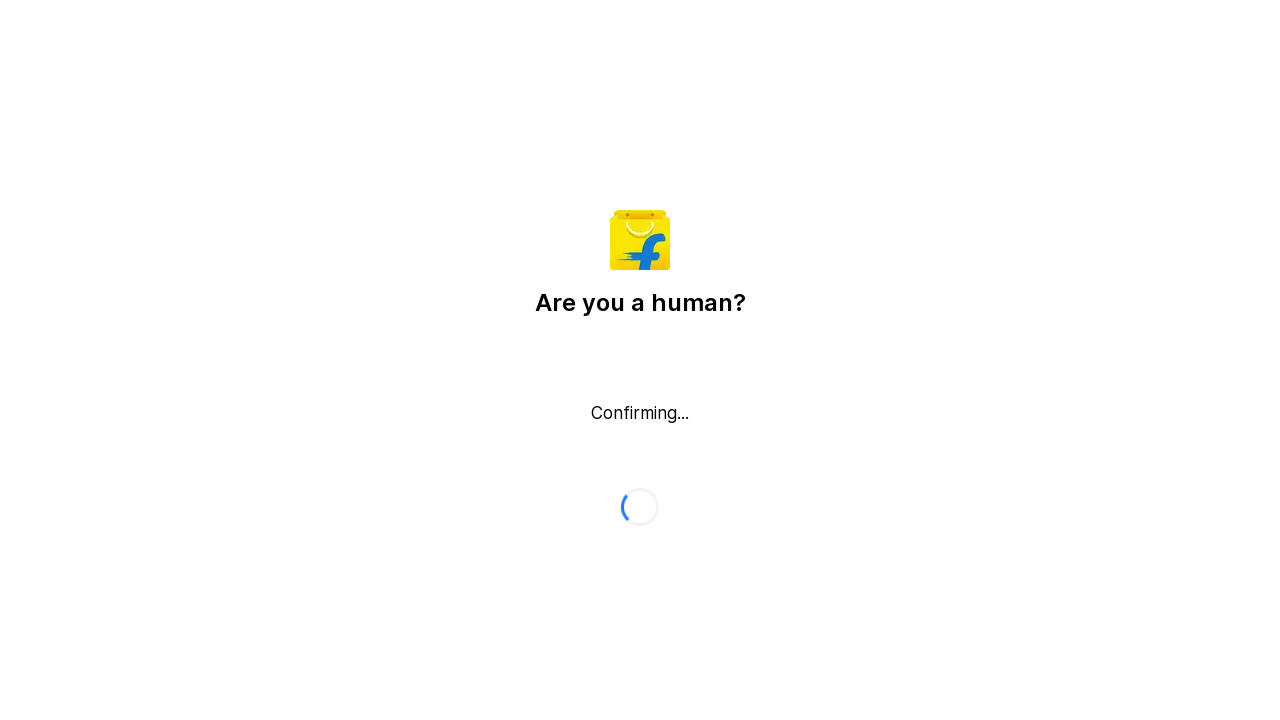

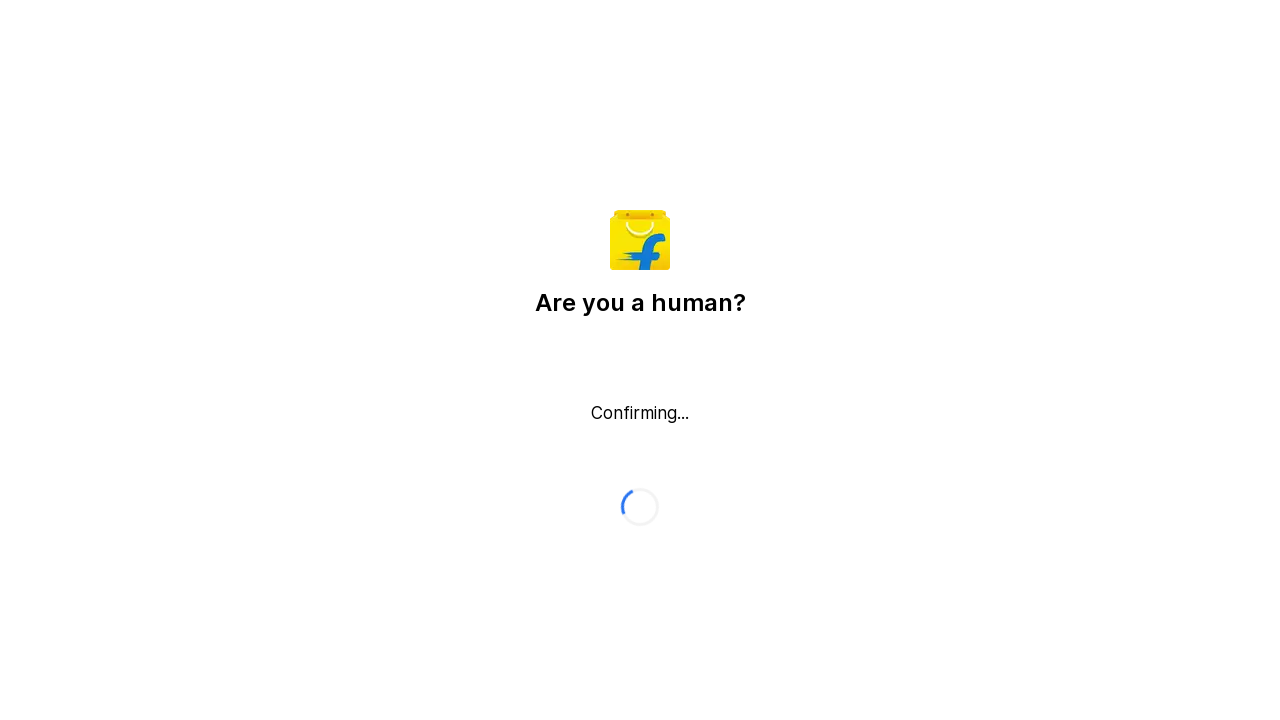